Tests successful card payment by filling in valid card details and verifying the payment is confirmed

Starting URL: https://sandbox.cardpay.com/MI/cardpayment2.html?orderXml=PE9SREVSIFdBTExFVF9JRD0nODI5OScgT1JERVJfTlVNQkVSPSc0NTgyMTEnIEFNT1VOVD0nMjkxLjg2JyBDVVJSRU5DWT0nRVVSJyAgRU1BSUw9J2N1c3RvbWVyQGV4YW1wbGUuY29tJz4KPEFERFJFU1MgQ09VTlRSWT0nVVNBJyBTVEFURT0nTlknIFpJUD0nMTAwMDEnIENJVFk9J05ZJyBTVFJFRVQ9JzY3NyBTVFJFRVQnIFBIT05FPSc4NzY5OTA5MCcgVFlQRT0nQklMTElORycvPgo8L09SREVSPg==&sha512=998150a2b27484b776a1628bfe7505a9cb430f276dfa35b14315c1c8f03381a90490f6608f0dcff789273e05926cd782e1bb941418a9673f43c47595aa7b8b0d

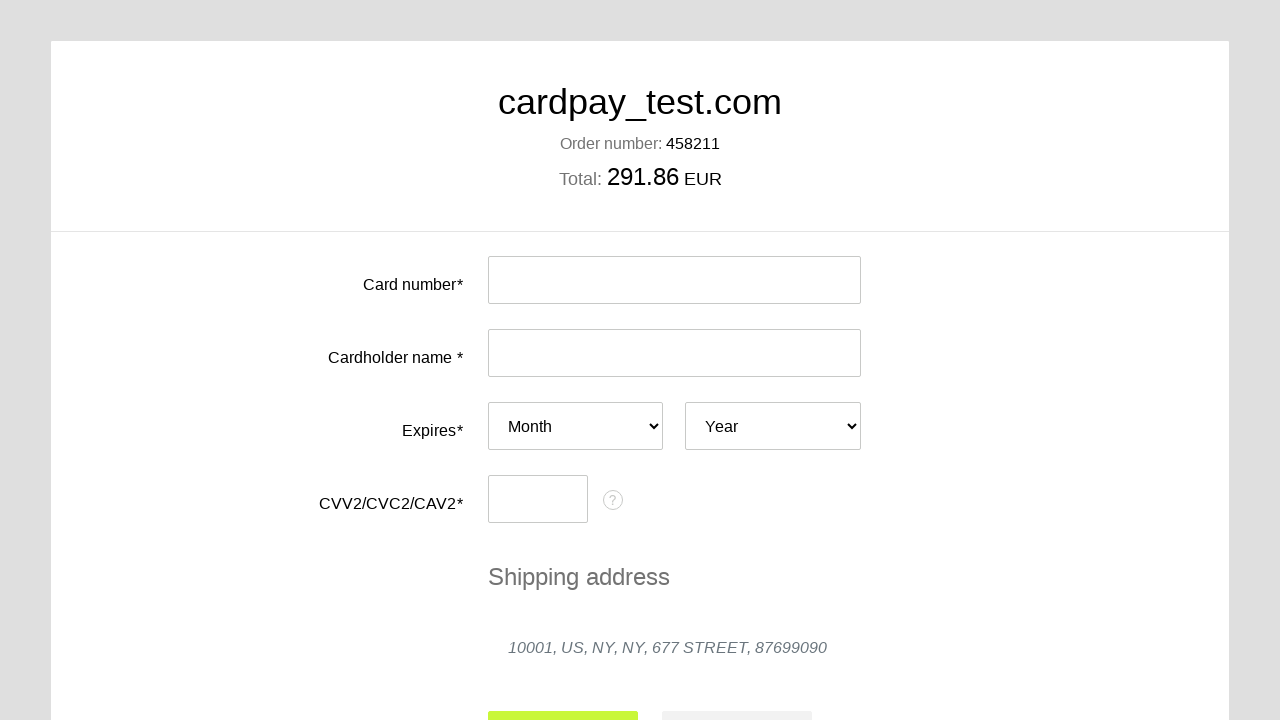

Filled card number field with valid test card number on #input-card-number
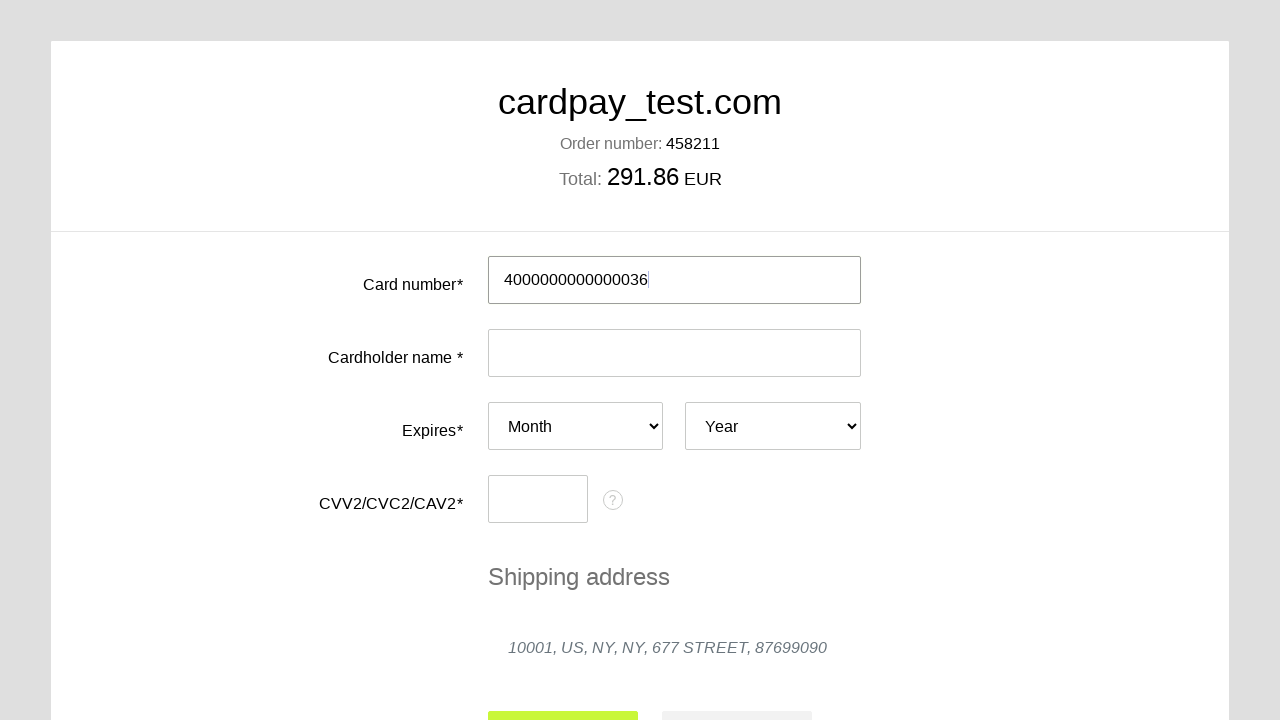

Filled cardholder name field with 'ALE ROMASH' on #input-card-holder
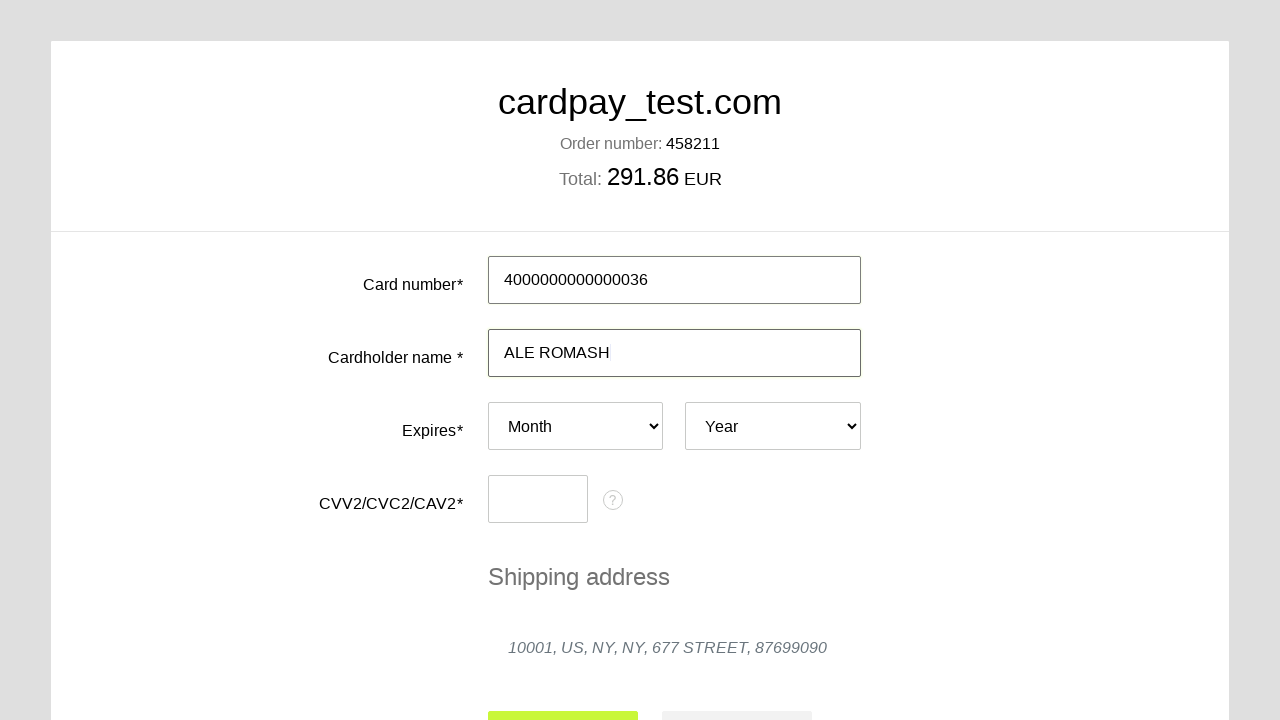

Selected card expiry month as July (07) on #card-expires-month
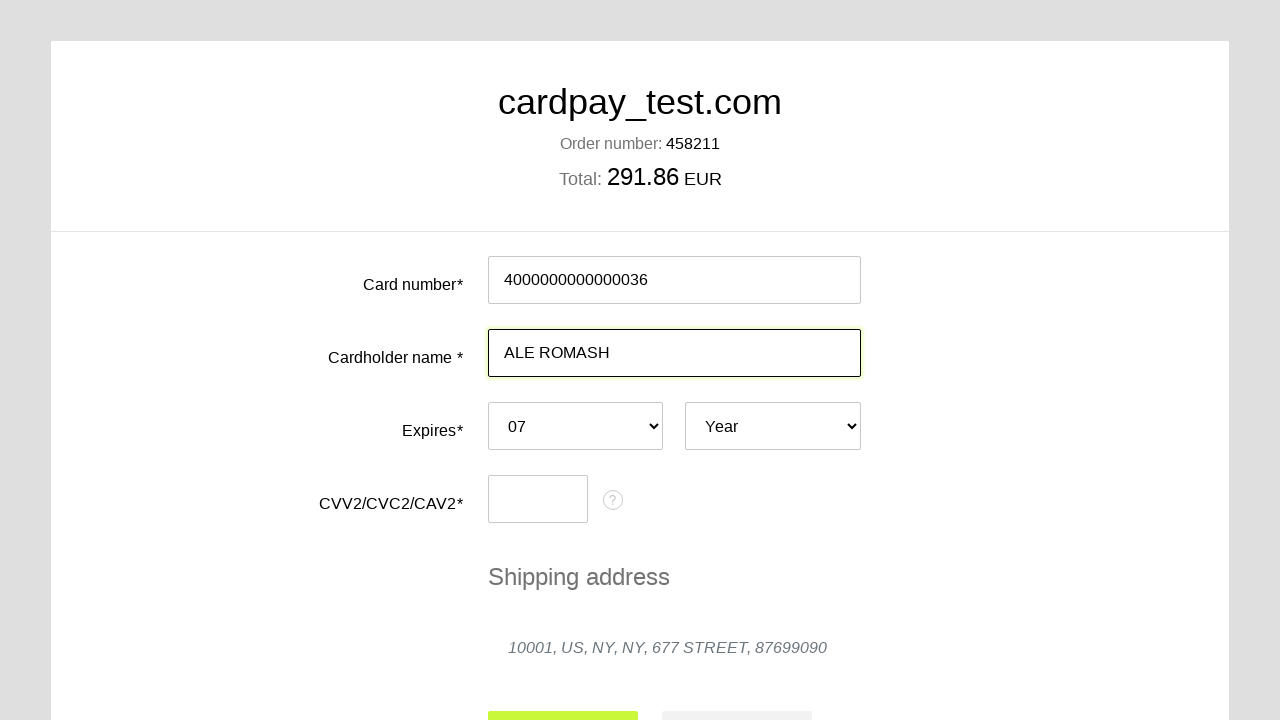

Selected card expiry year as 2037 on #card-expires-year
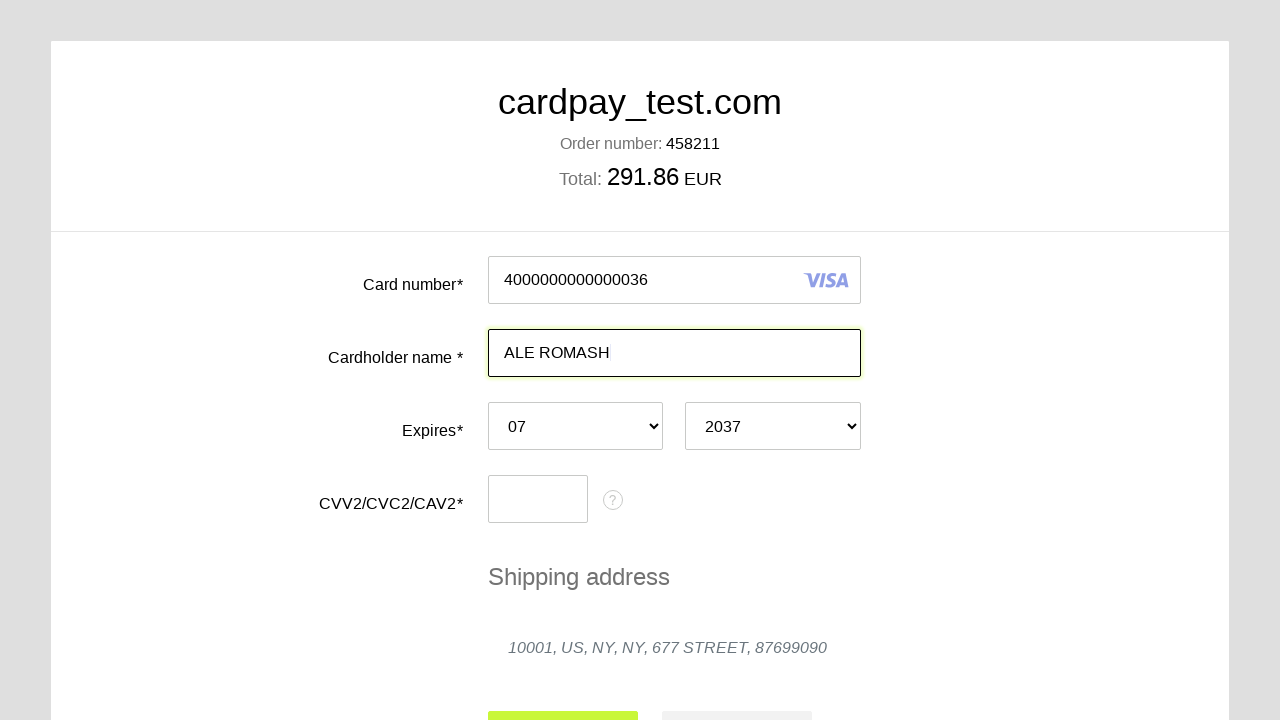

Filled CVC security code with '007' on #input-card-cvc
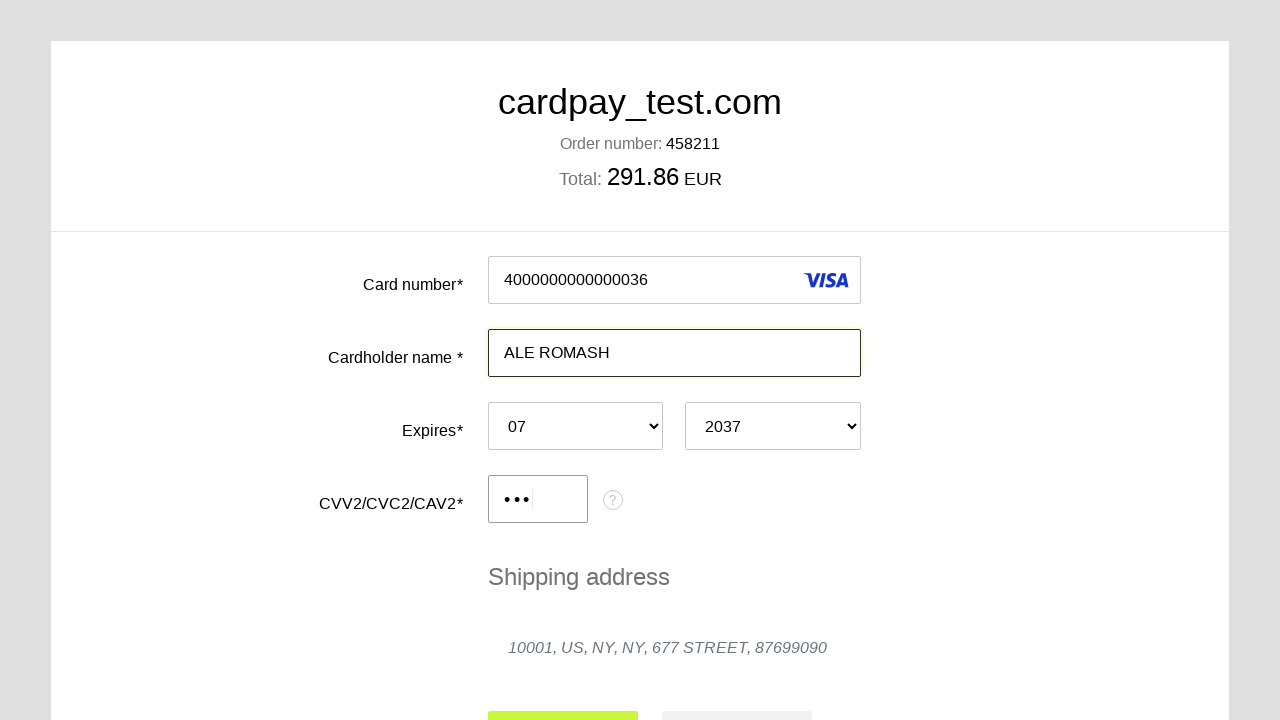

Clicked submit button to process payment at (563, 696) on #action-submit
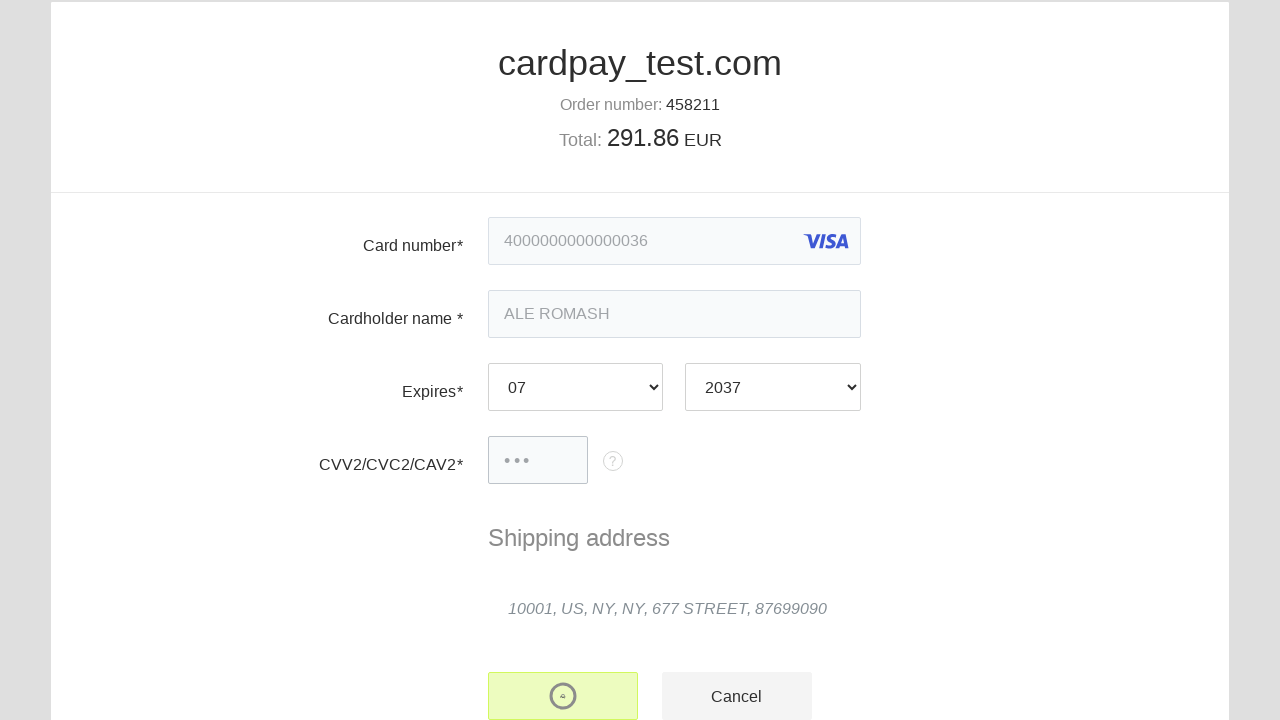

Payment confirmation element appeared - payment confirmed
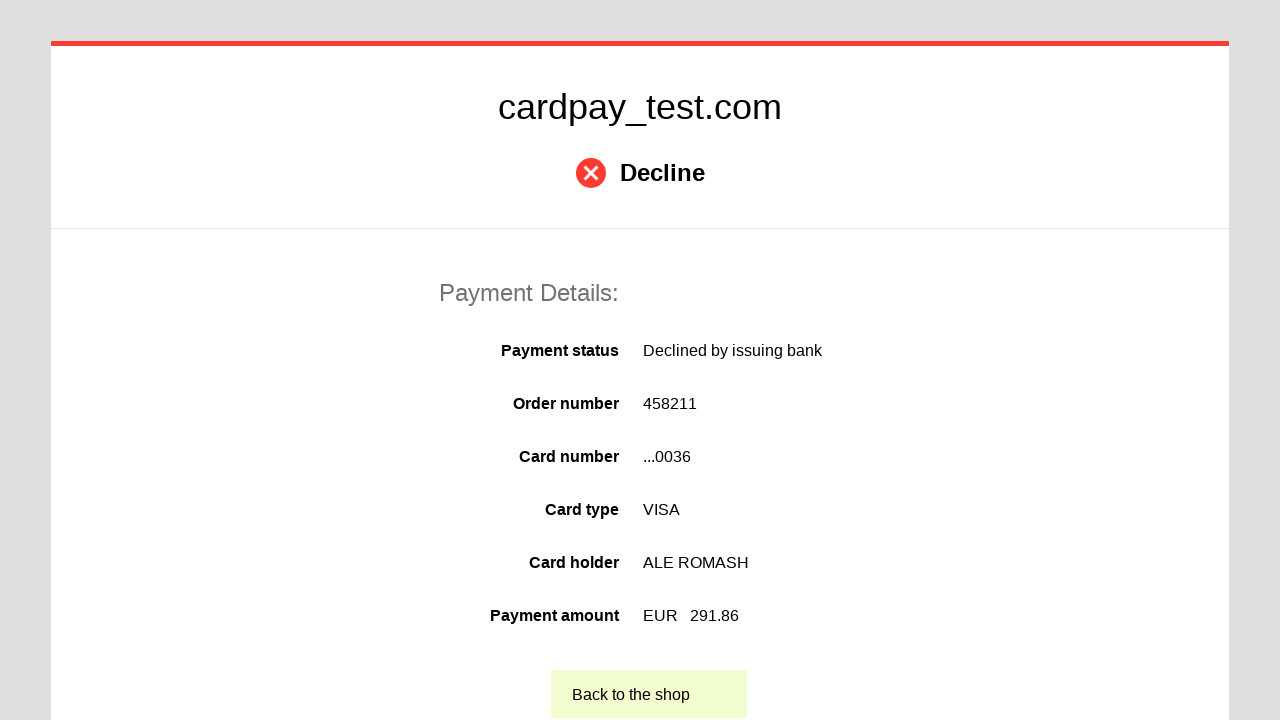

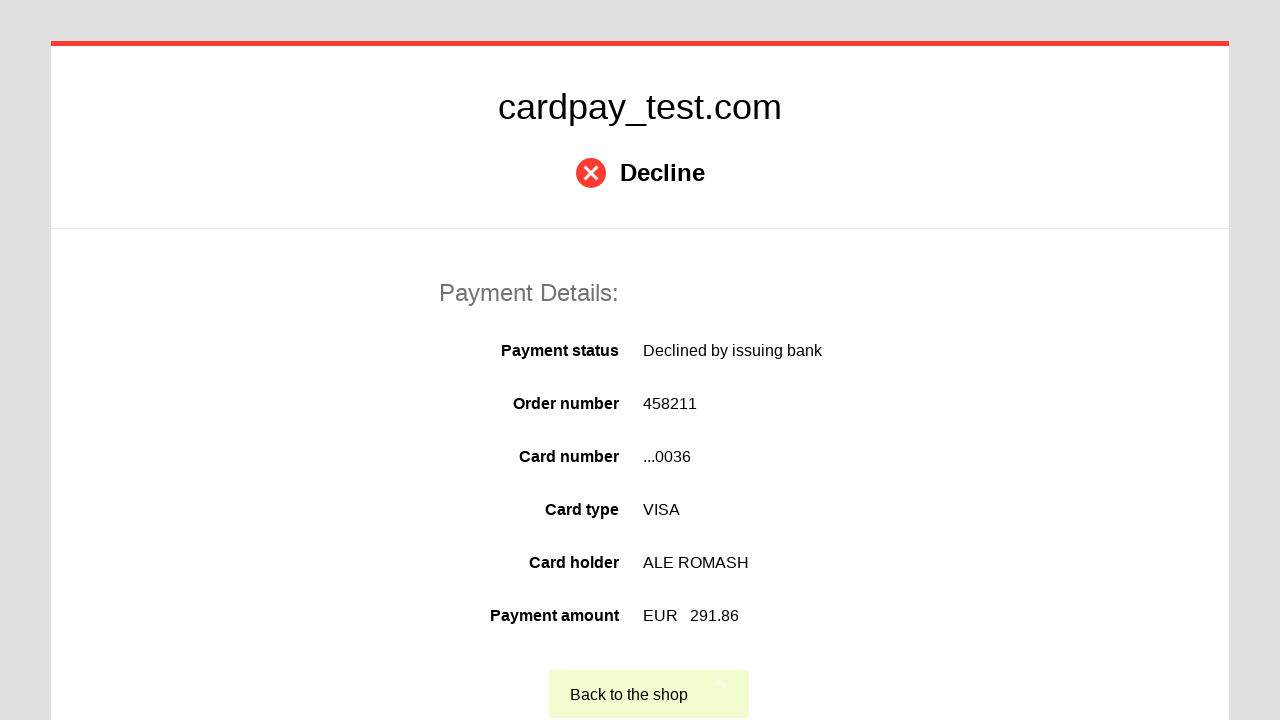